Tests adding an Apple Monitor 24 to the shopping cart by navigating to the Monitors category, selecting the first product, and clicking the add to cart button.

Starting URL: https://www.demoblaze.com/

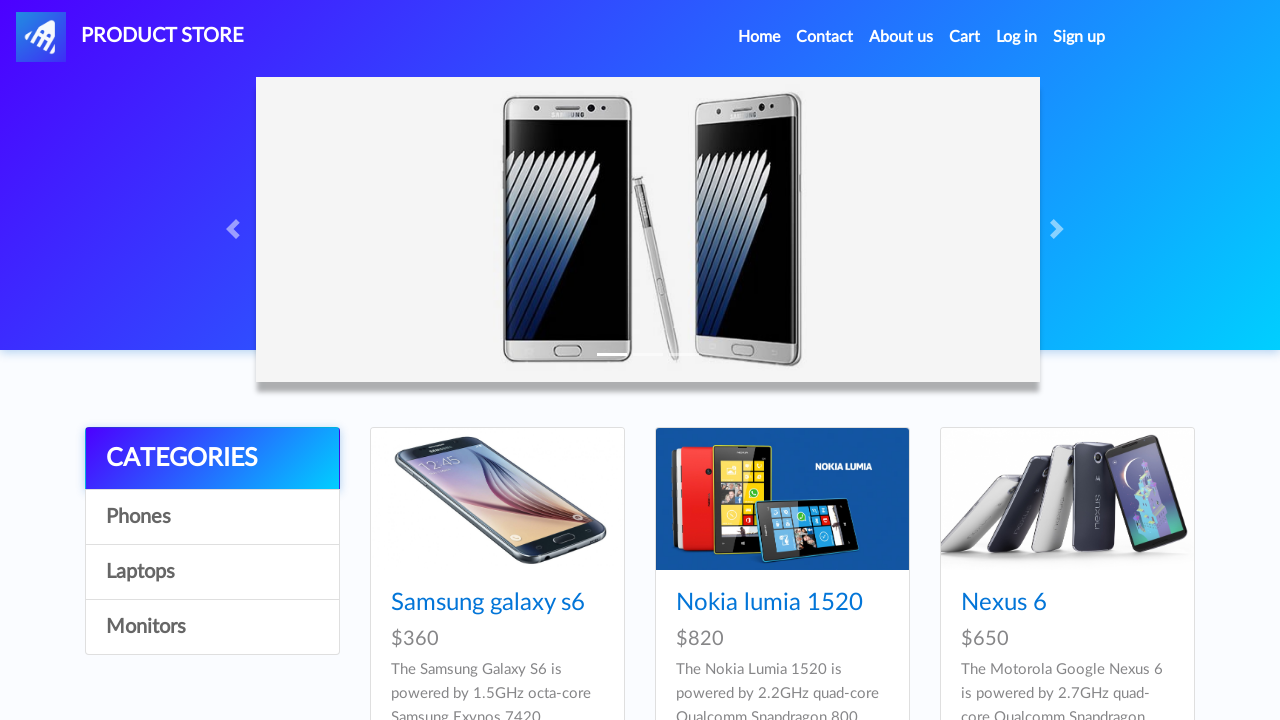

Clicked on Monitors category at (212, 627) on xpath=/html/body/div[5]/div/div[1]/div/a[4]
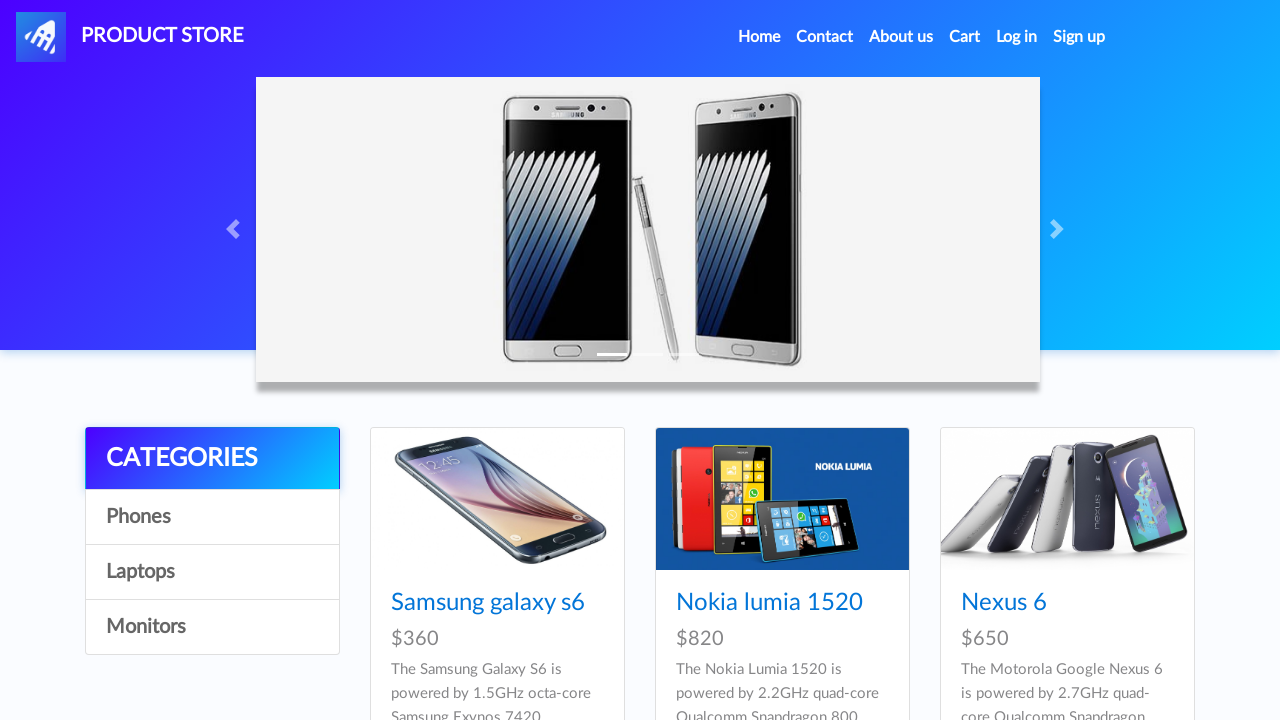

Waited for monitor products to load
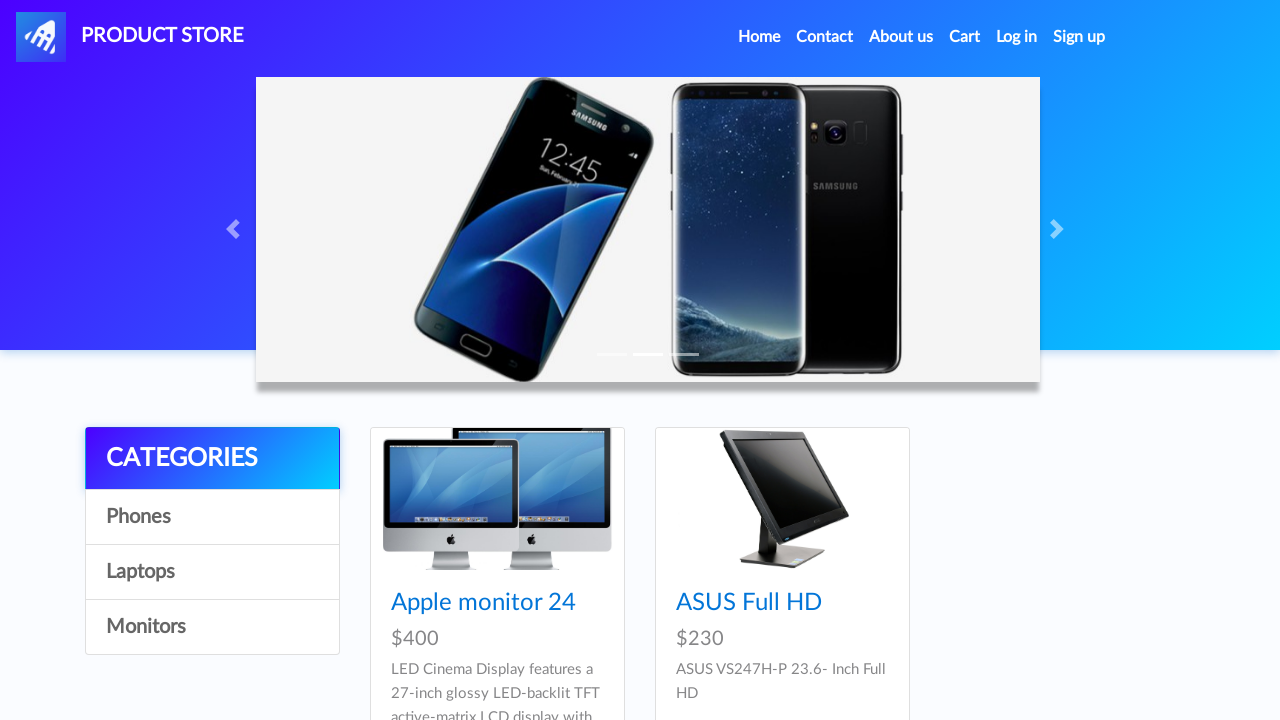

Clicked on Apple Monitor 24 product at (484, 603) on xpath=/html/body/div[5]/div/div[2]/div/div[1]/div/div/h4/a
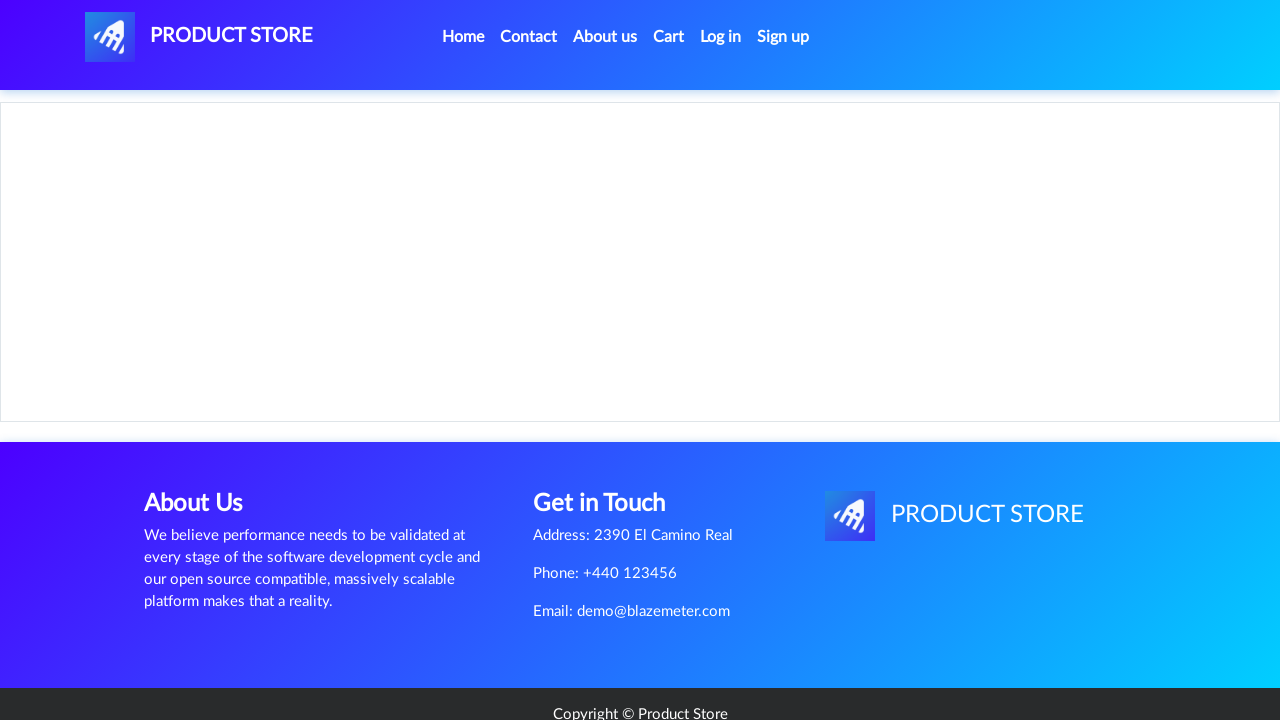

Waited for product details page to load
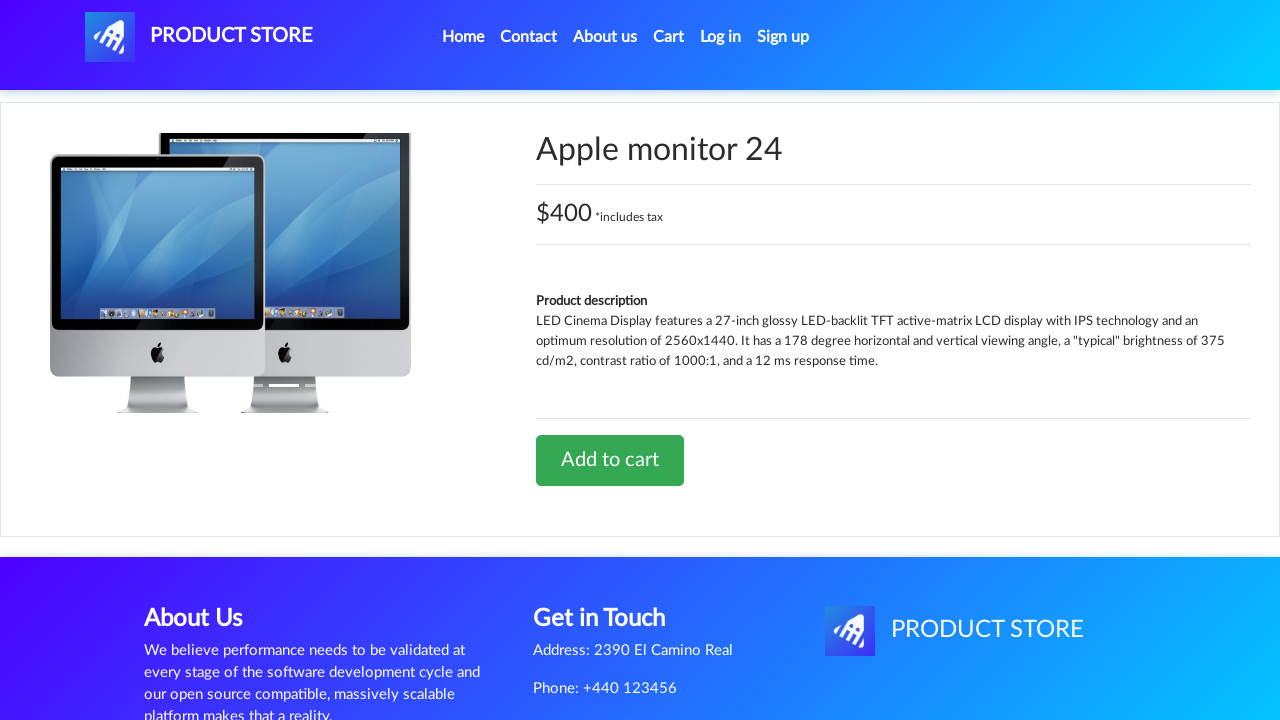

Clicked Add to cart button at (610, 460) on #tbodyid > div.row > div > a
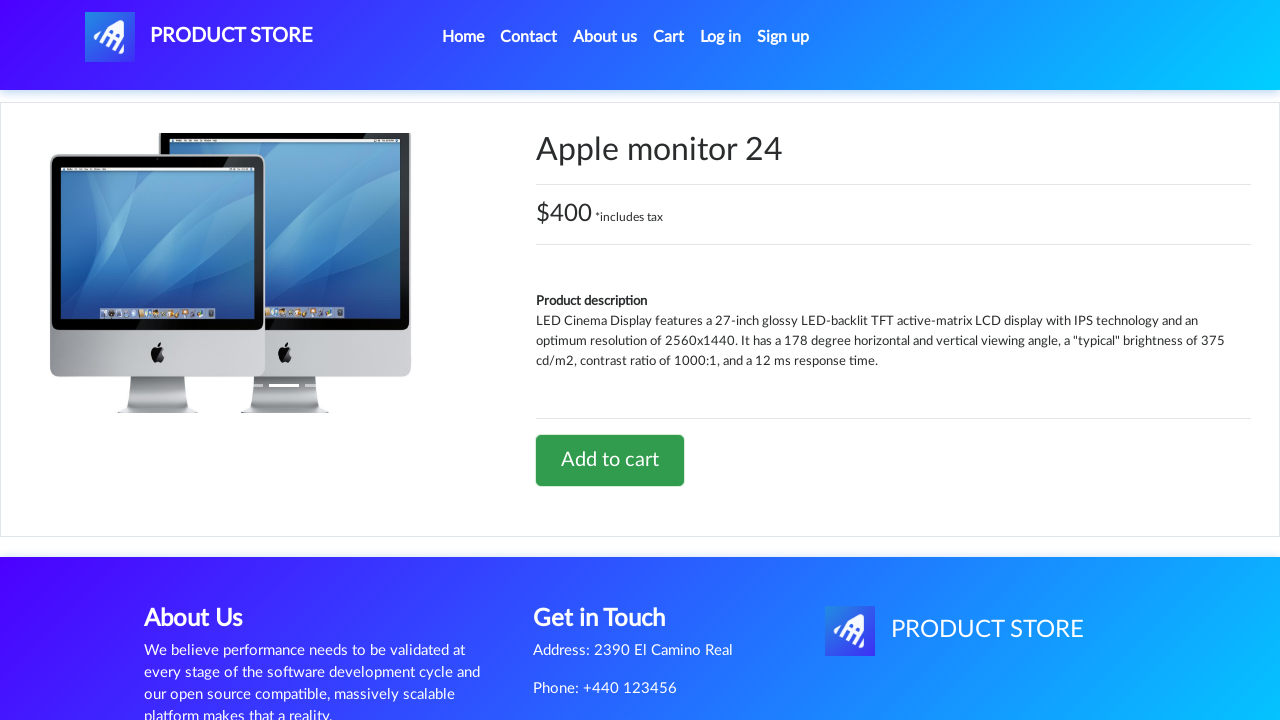

Waited for cart action to complete
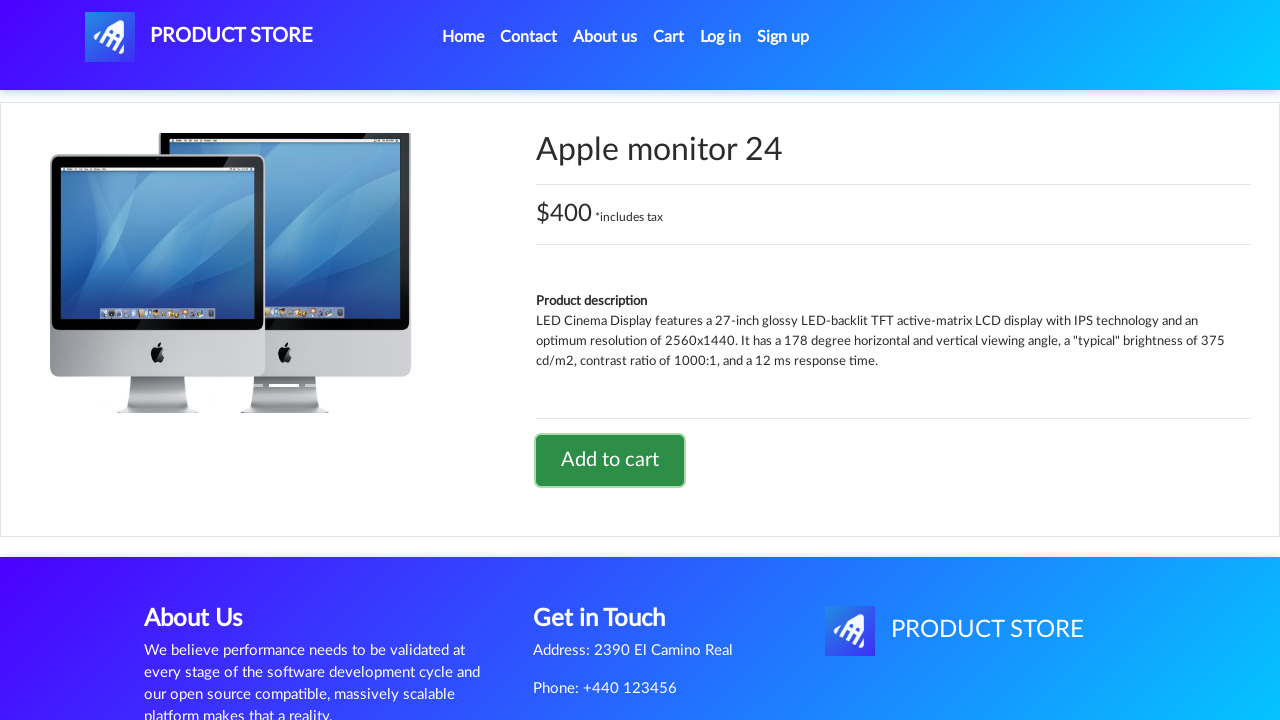

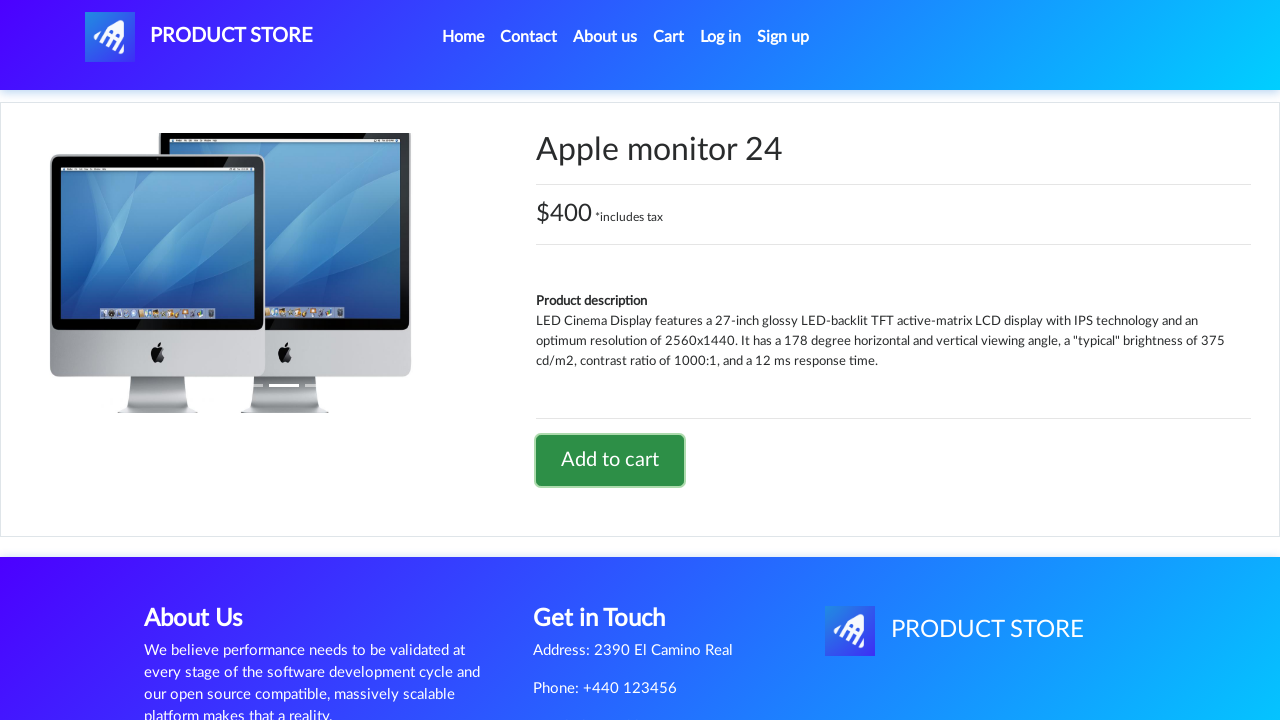